Tests JavaScript scroll functionality by scrolling down on a page with infinite scroll

Starting URL: https://practice.cydeo.com/infinite_scroll

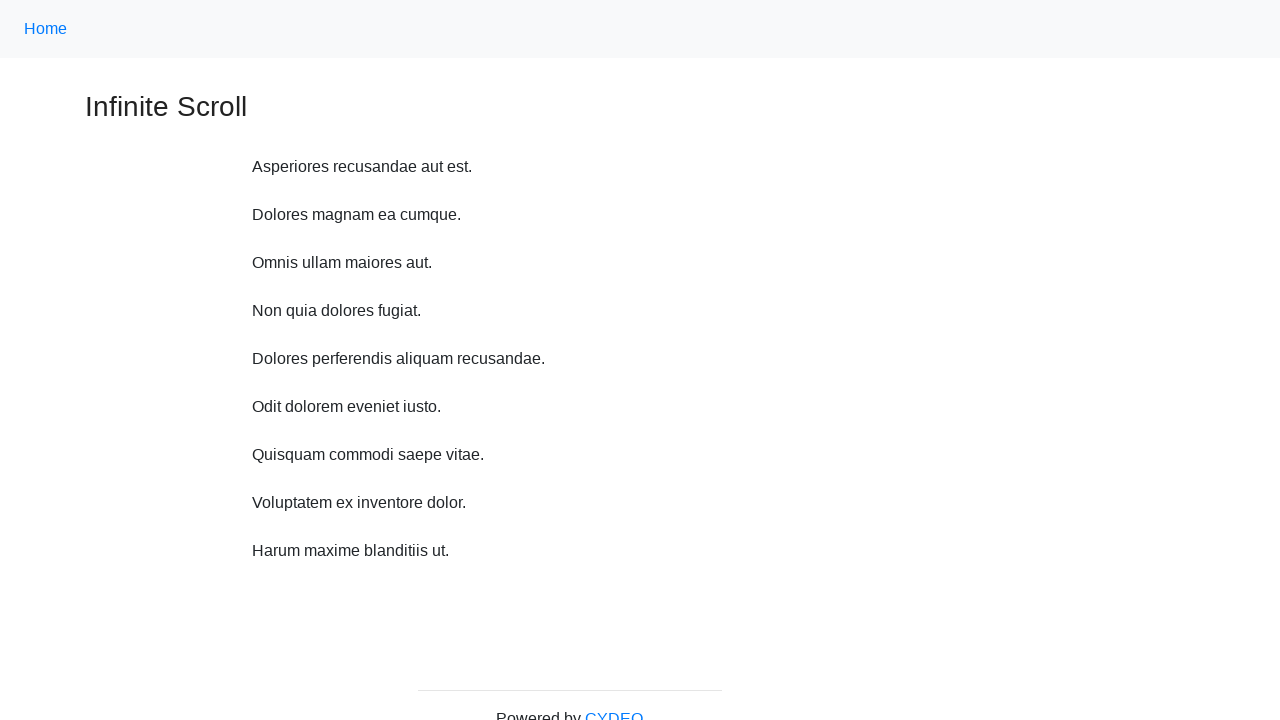

Scrolled down 750 pixels on infinite scroll page
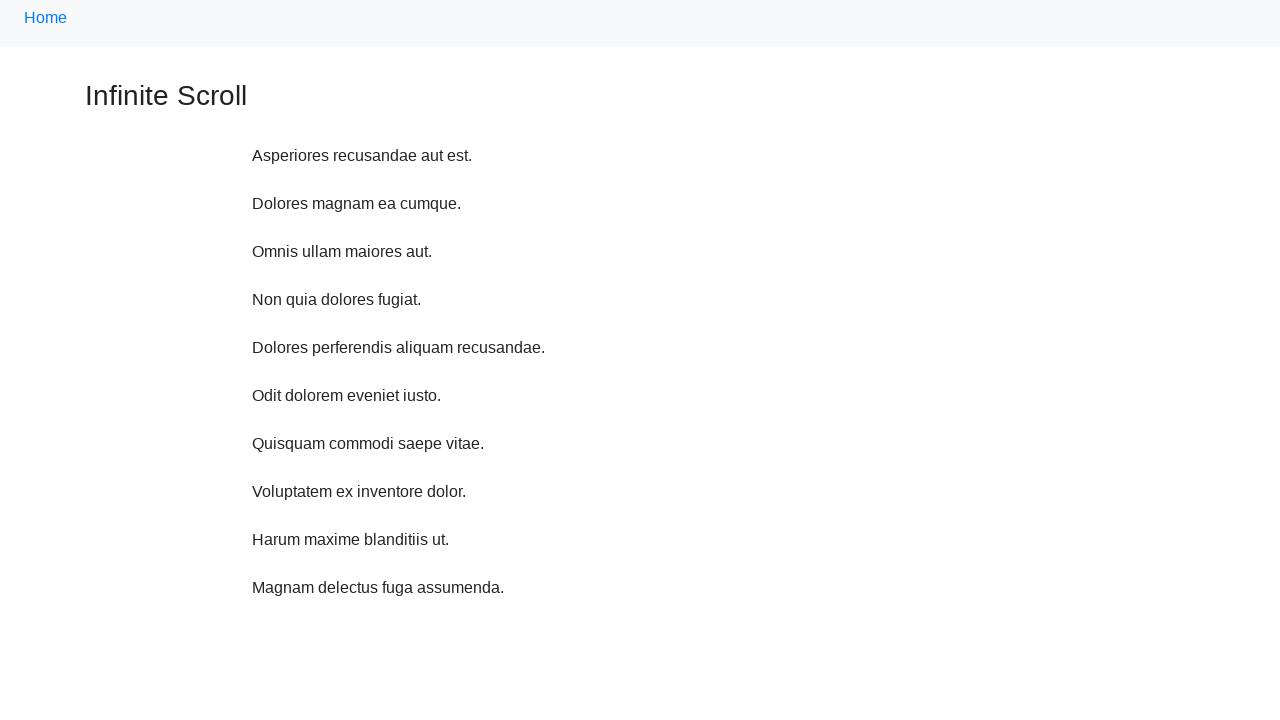

Waited 500ms for content to load
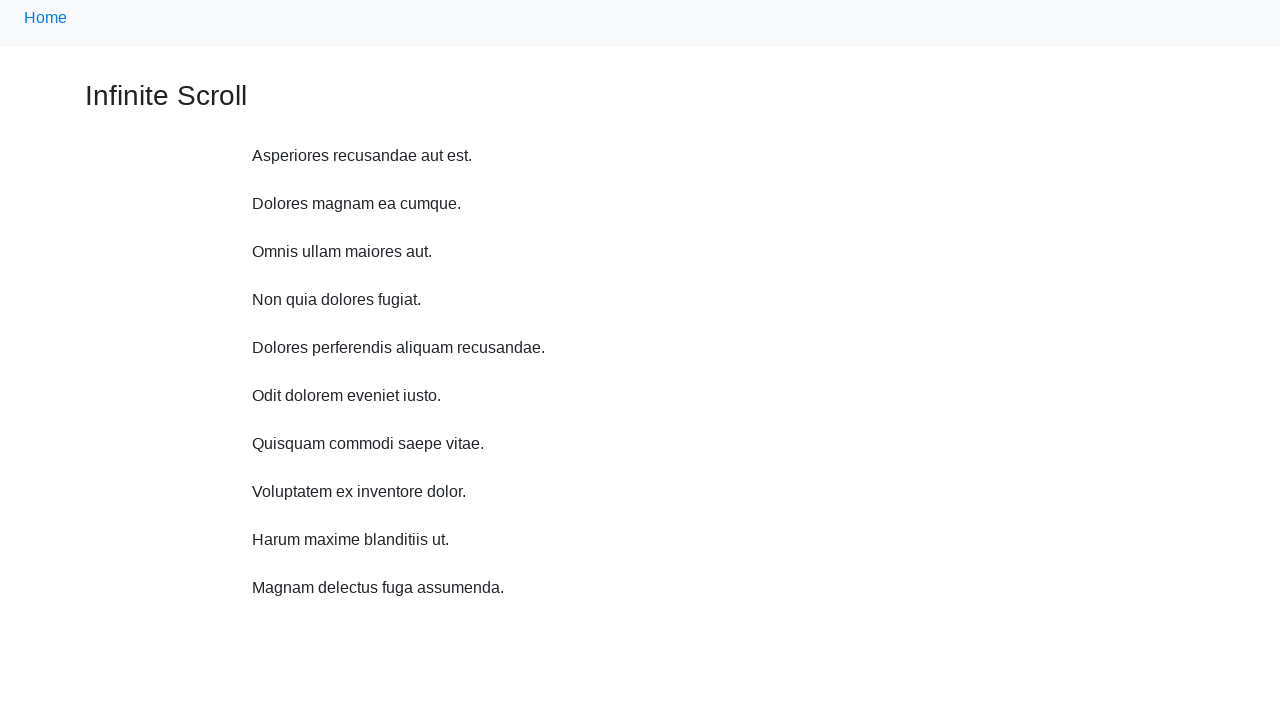

Scrolled down 750 pixels on infinite scroll page
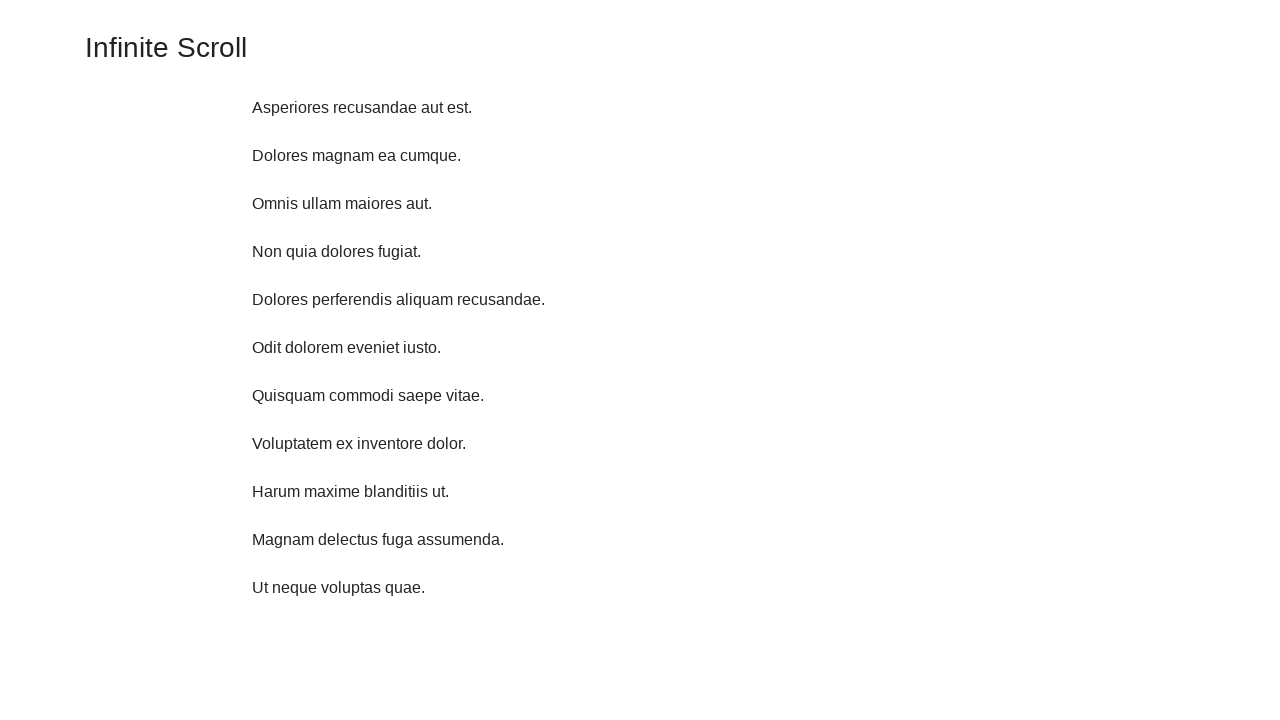

Waited 500ms for content to load
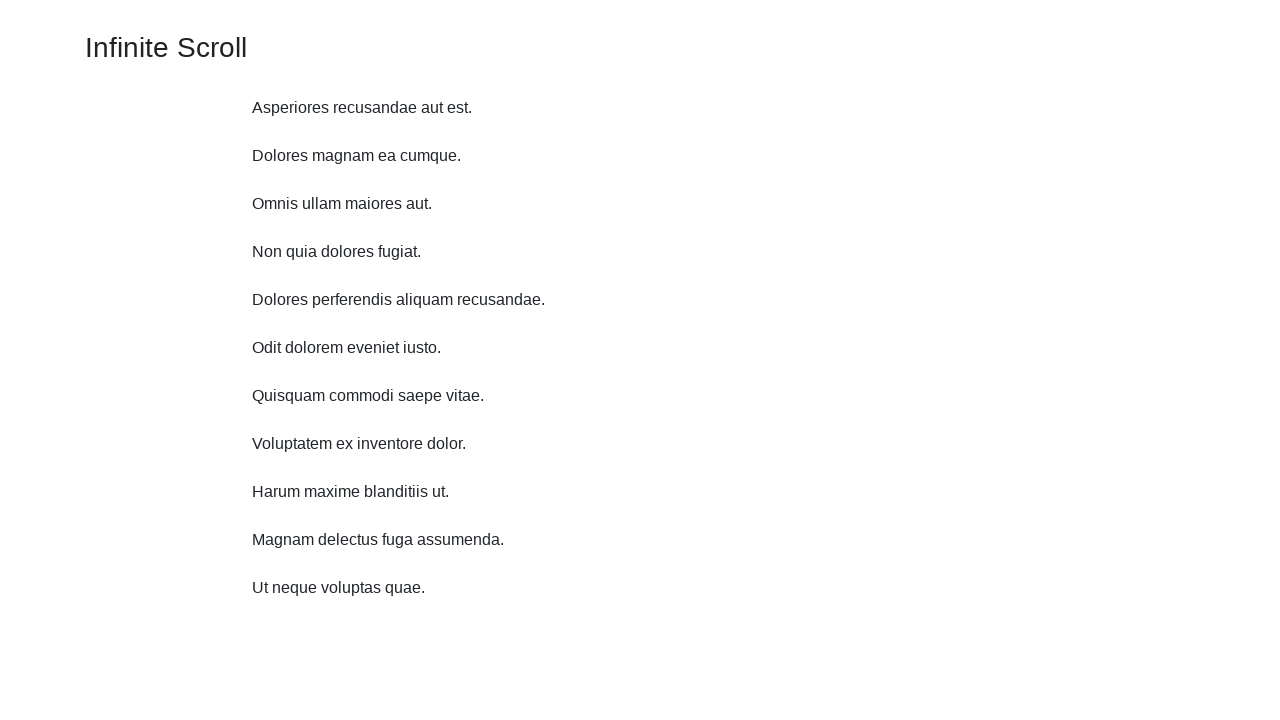

Scrolled down 750 pixels on infinite scroll page
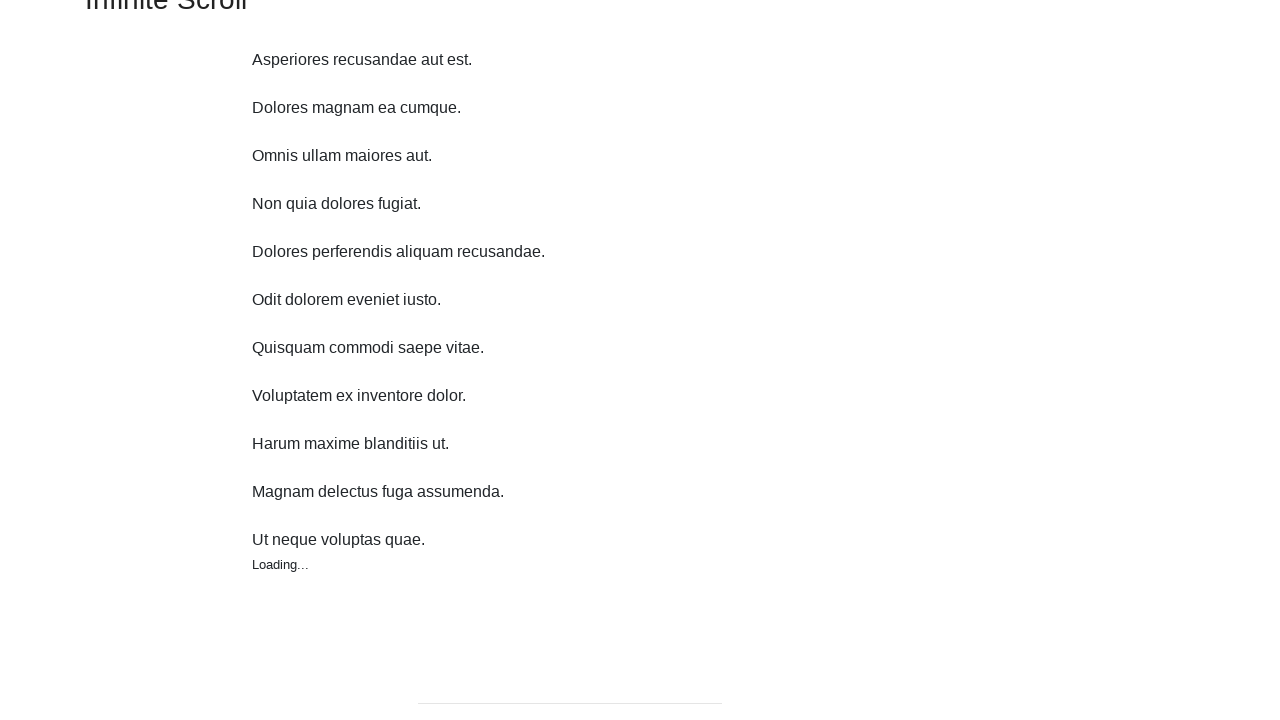

Waited 500ms for content to load
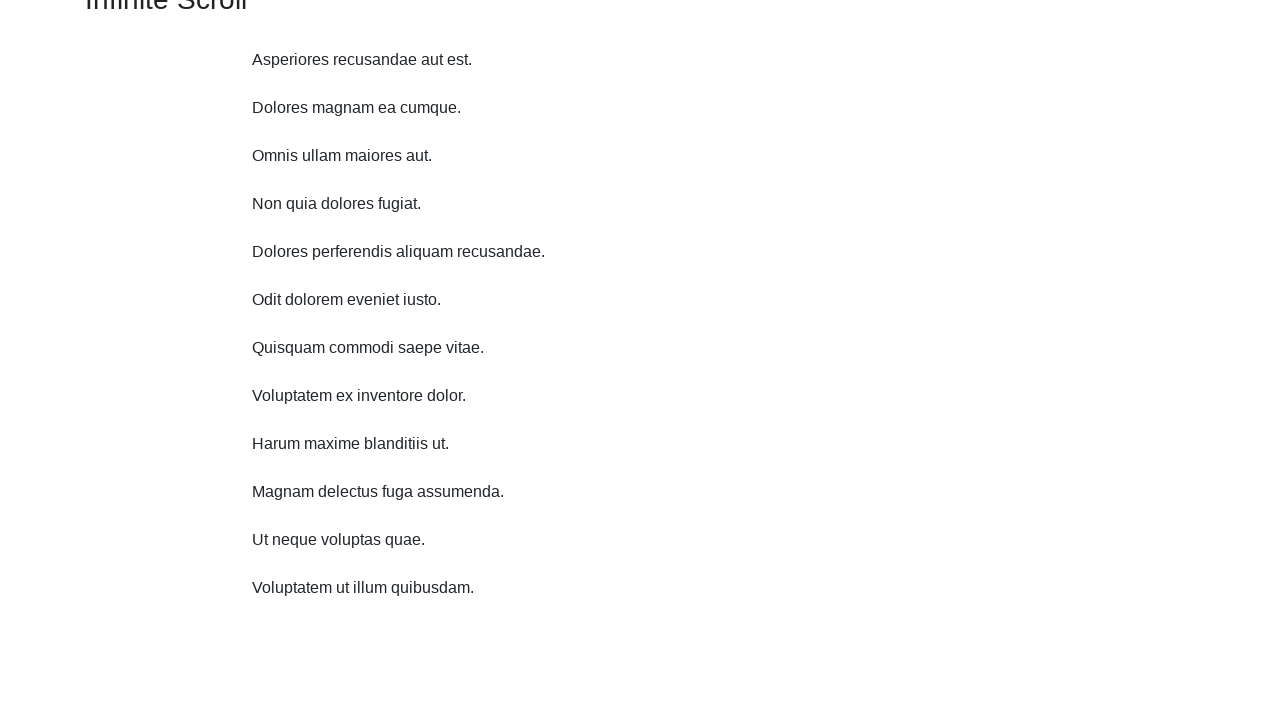

Scrolled down 750 pixels on infinite scroll page
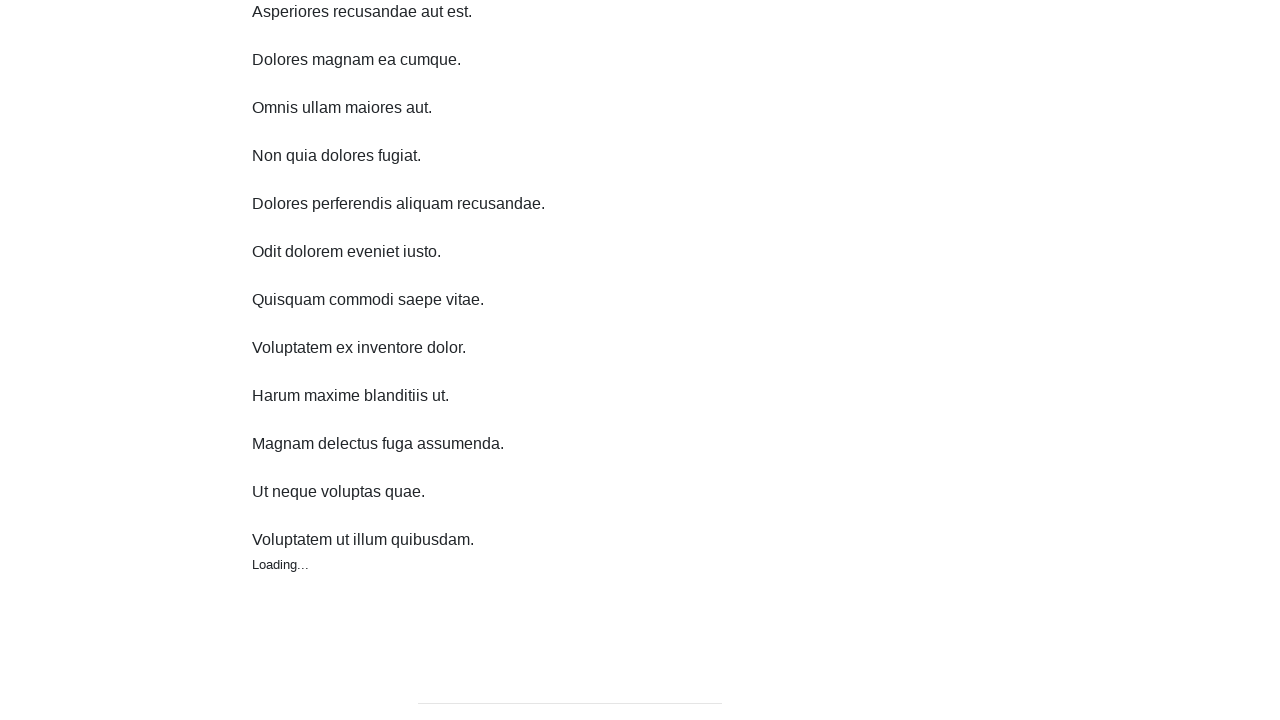

Waited 500ms for content to load
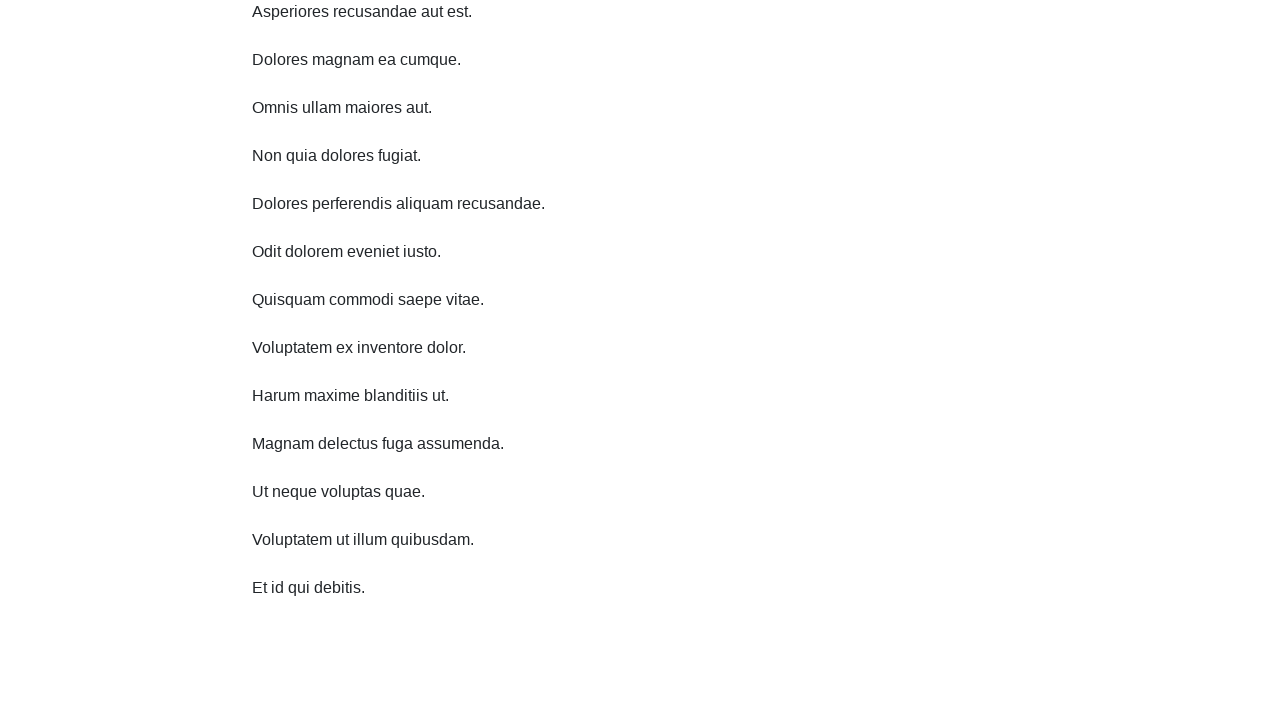

Scrolled down 750 pixels on infinite scroll page
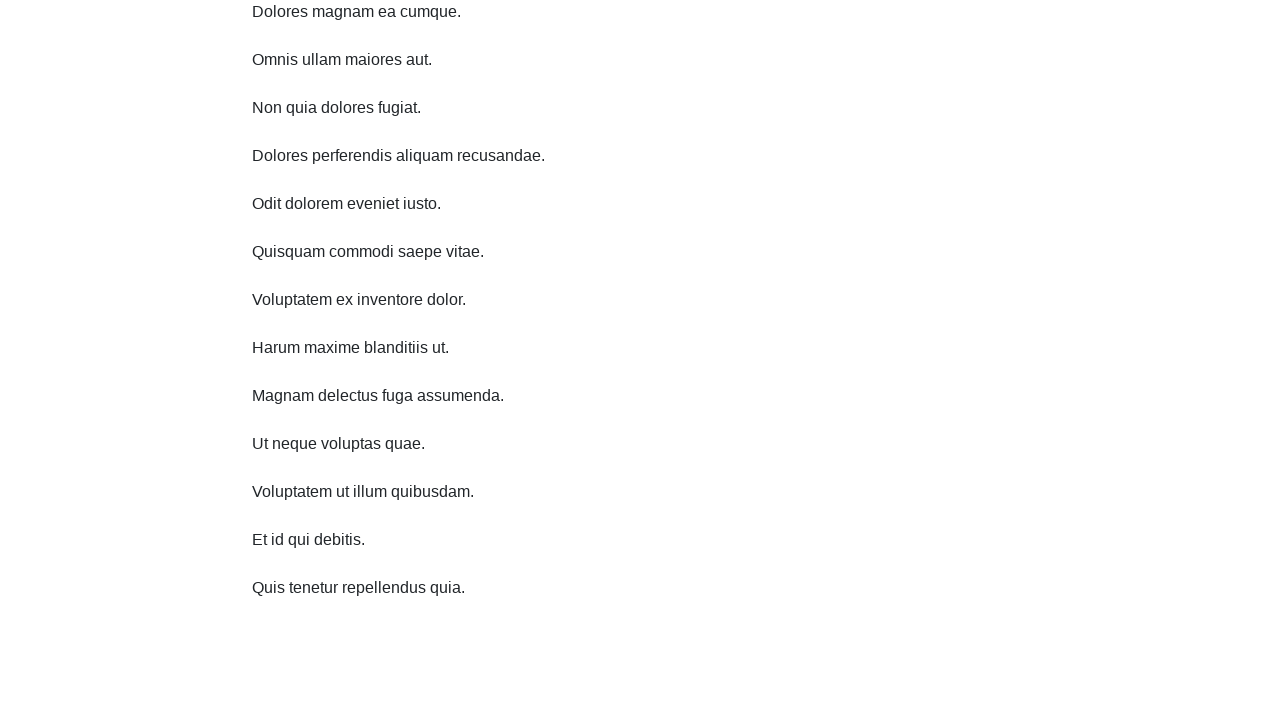

Waited 500ms for content to load
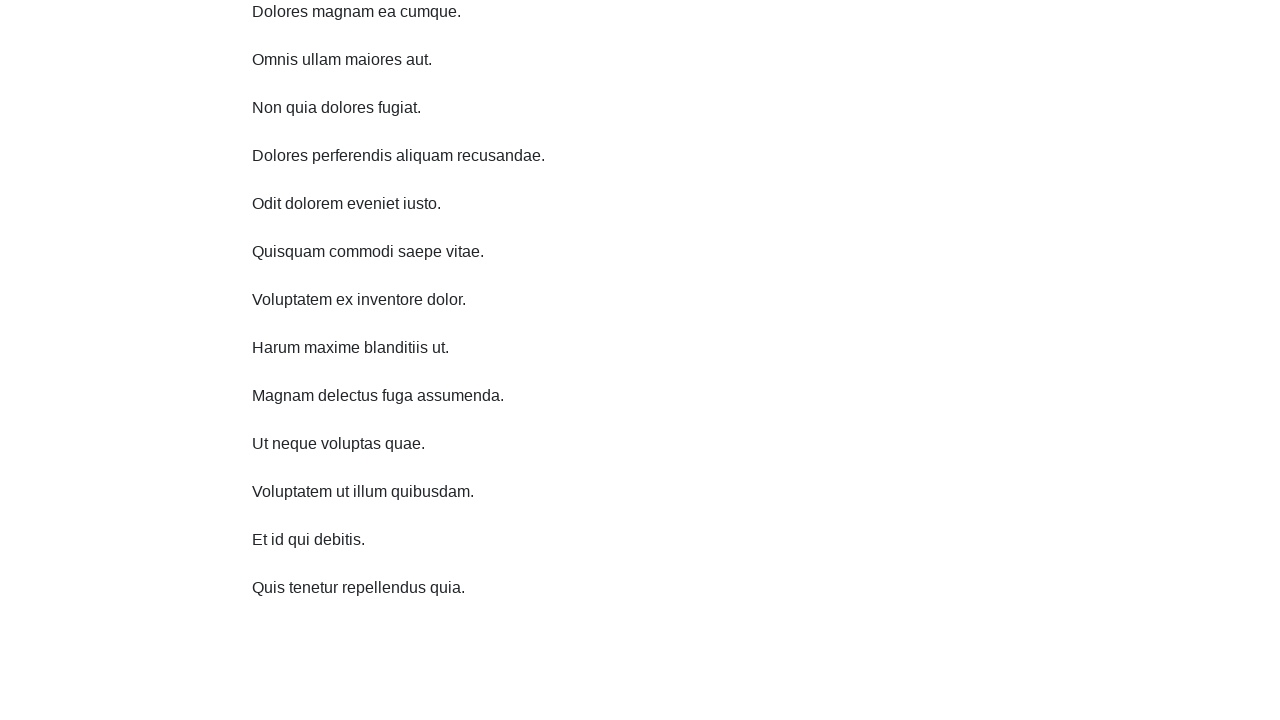

Scrolled down 750 pixels on infinite scroll page
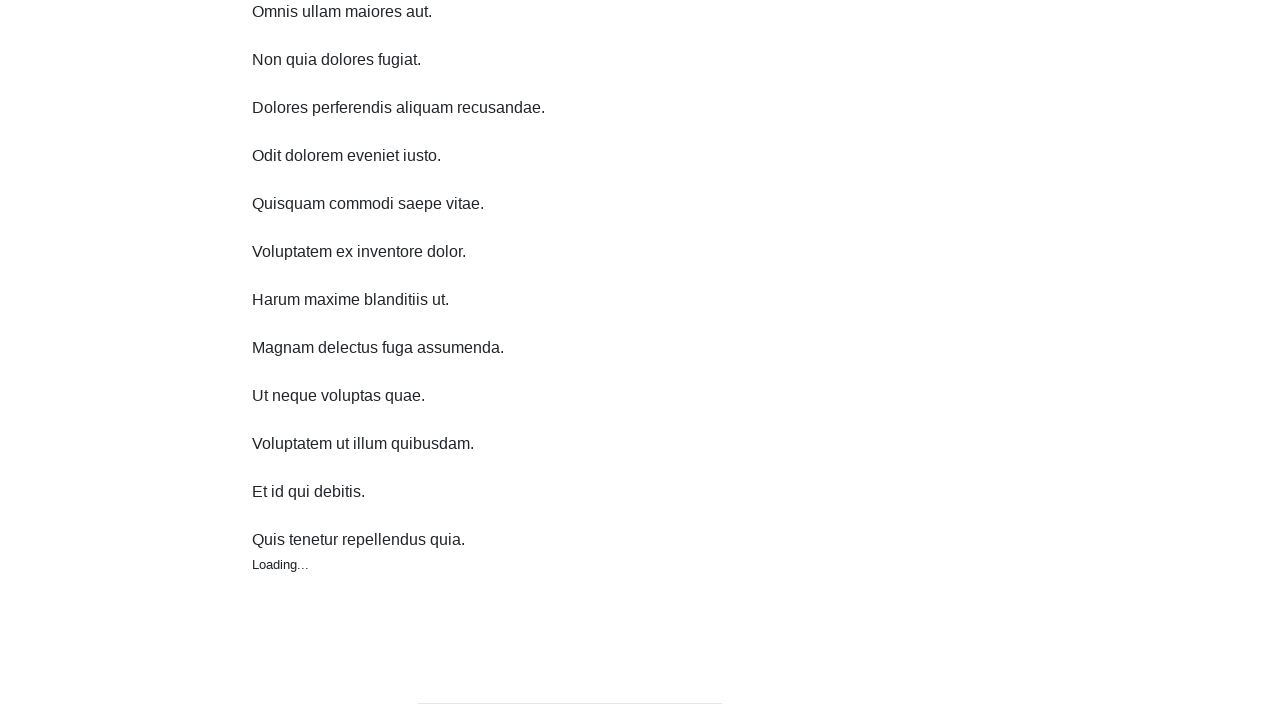

Waited 500ms for content to load
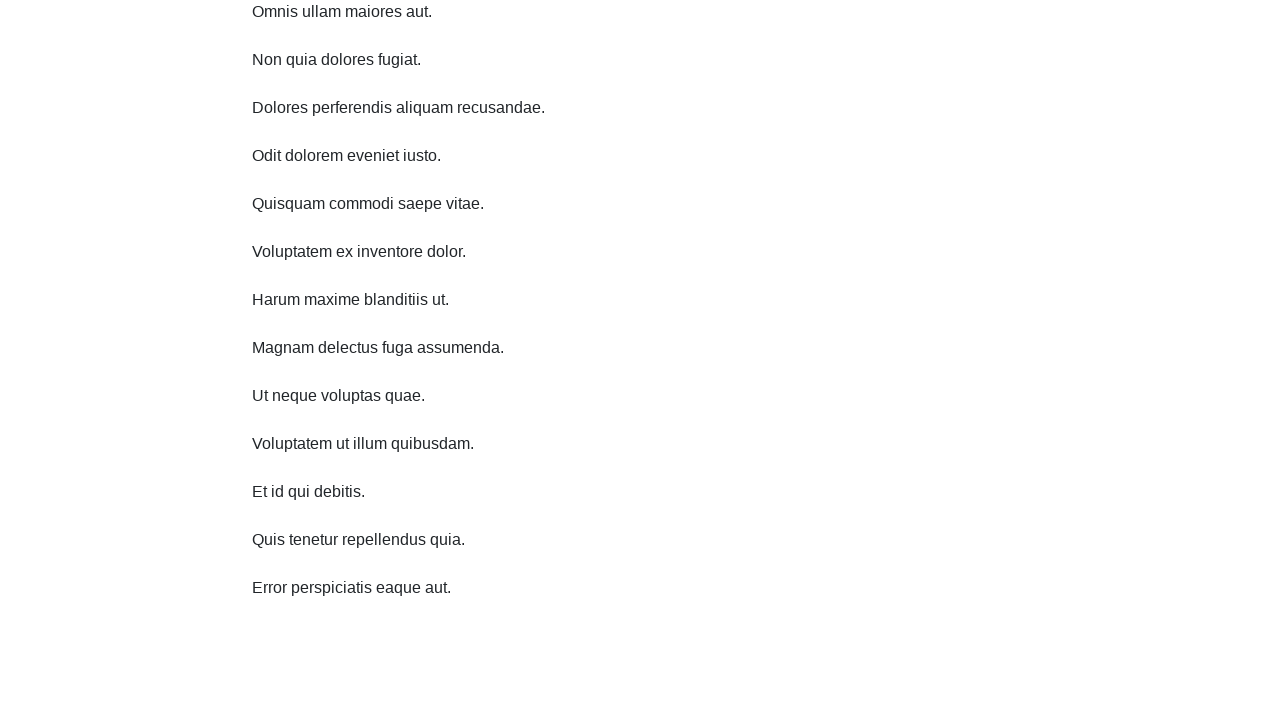

Scrolled down 750 pixels on infinite scroll page
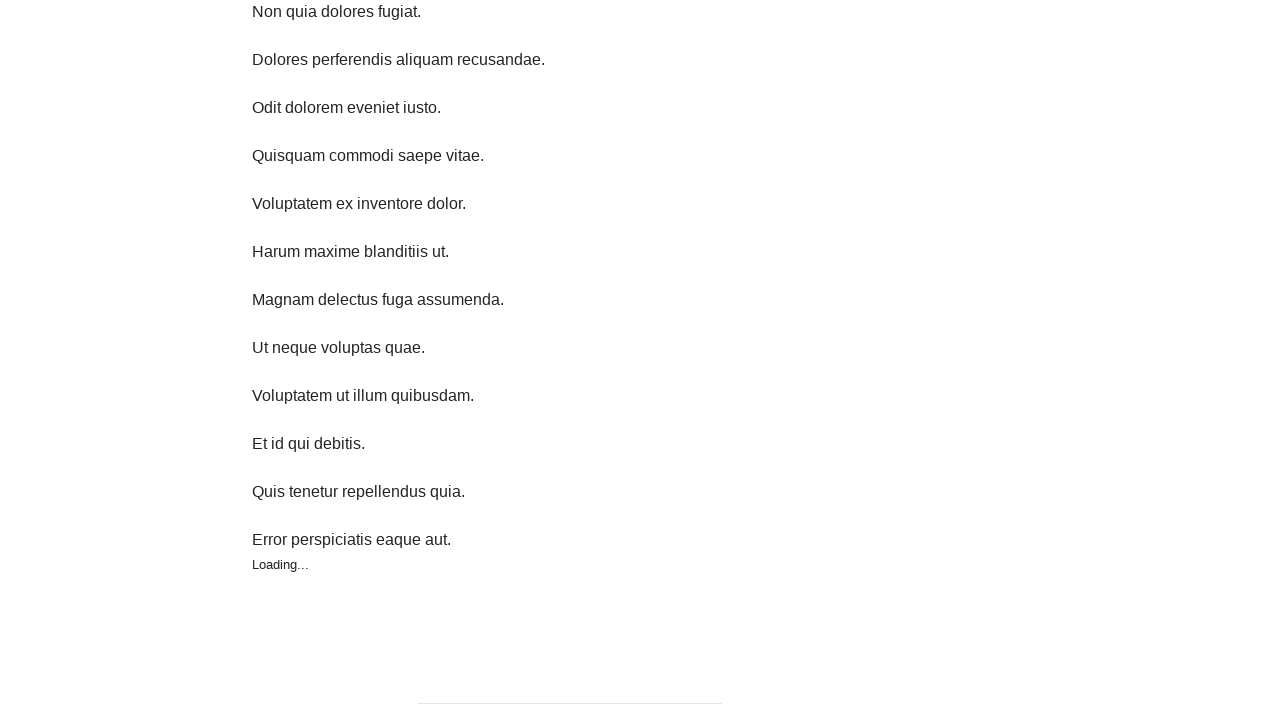

Waited 500ms for content to load
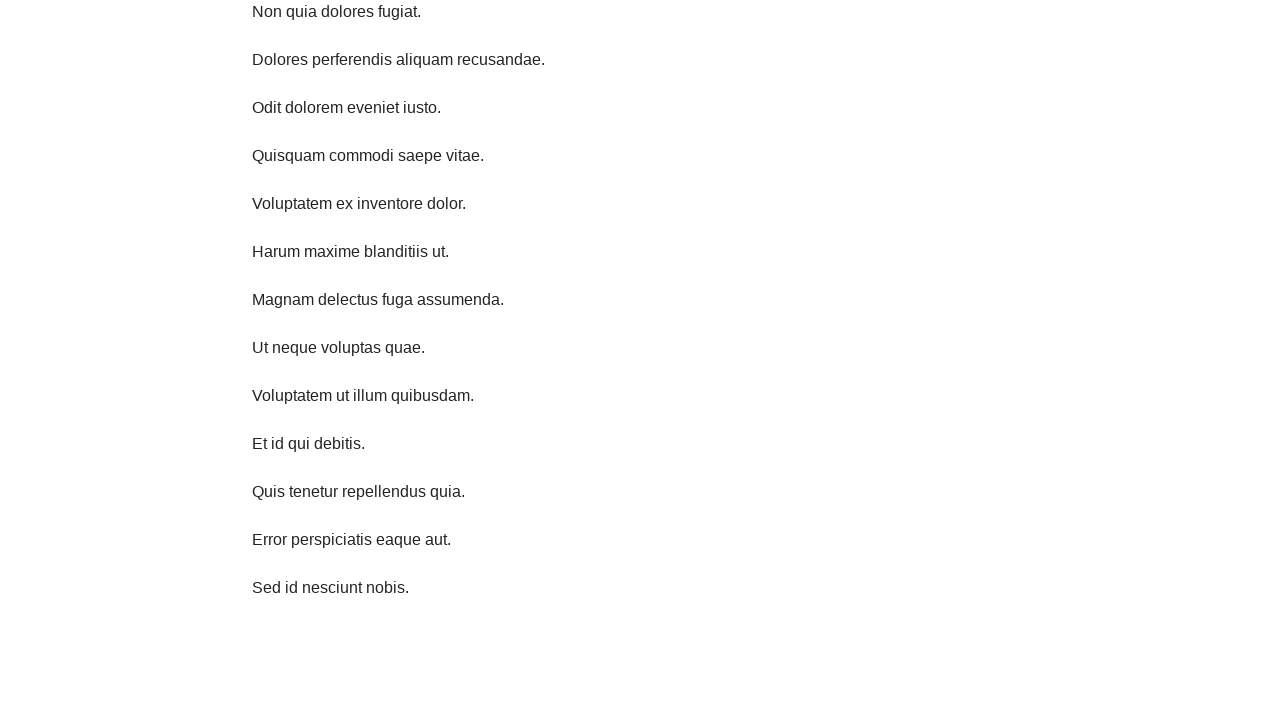

Scrolled down 750 pixels on infinite scroll page
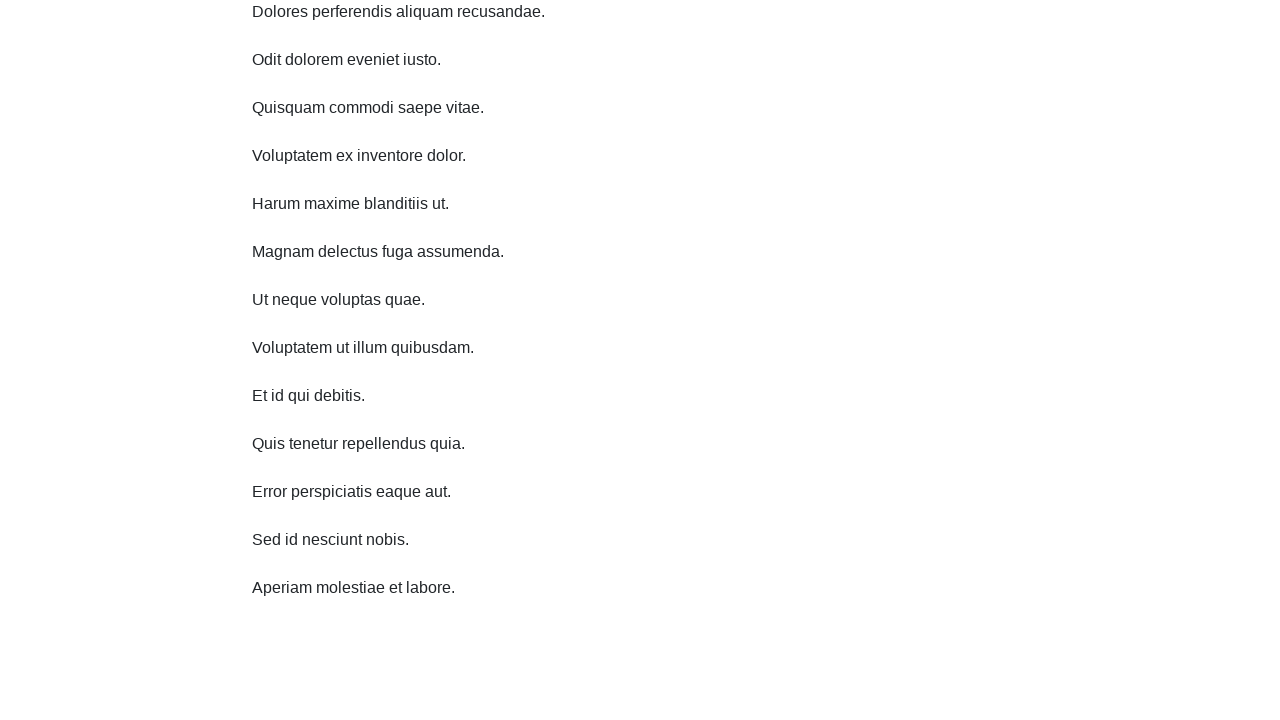

Waited 500ms for content to load
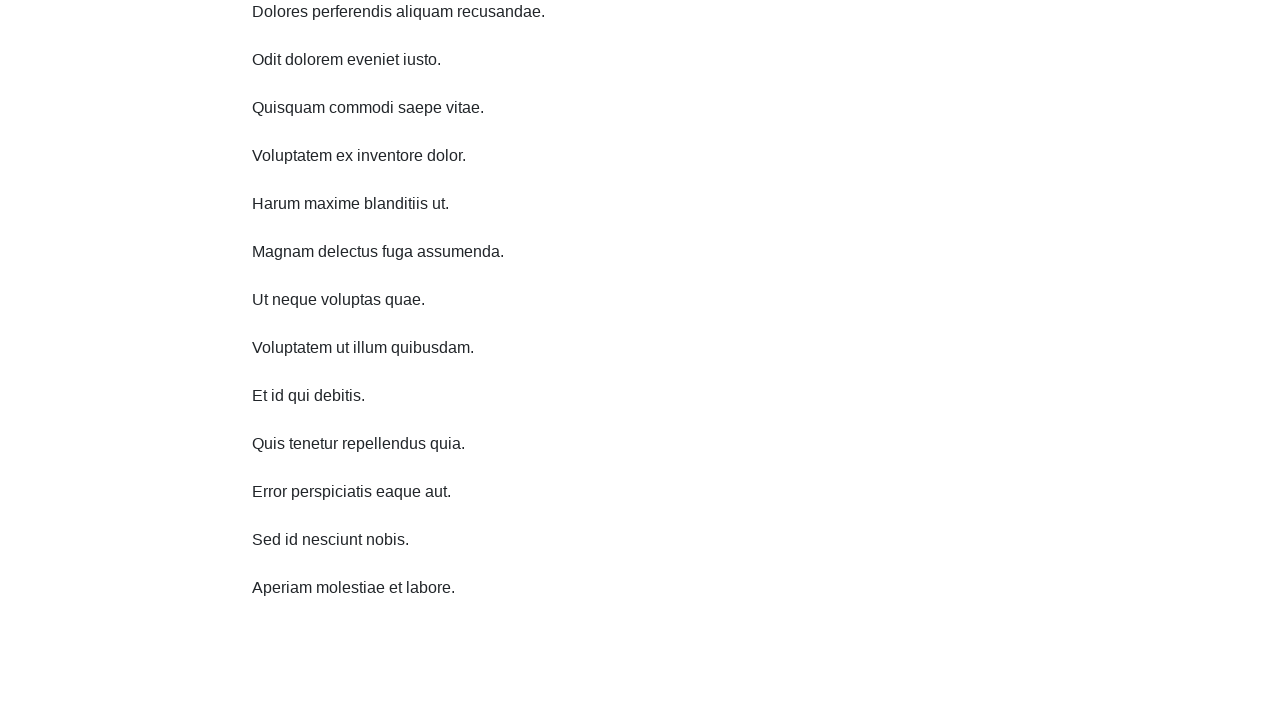

Scrolled down 750 pixels on infinite scroll page
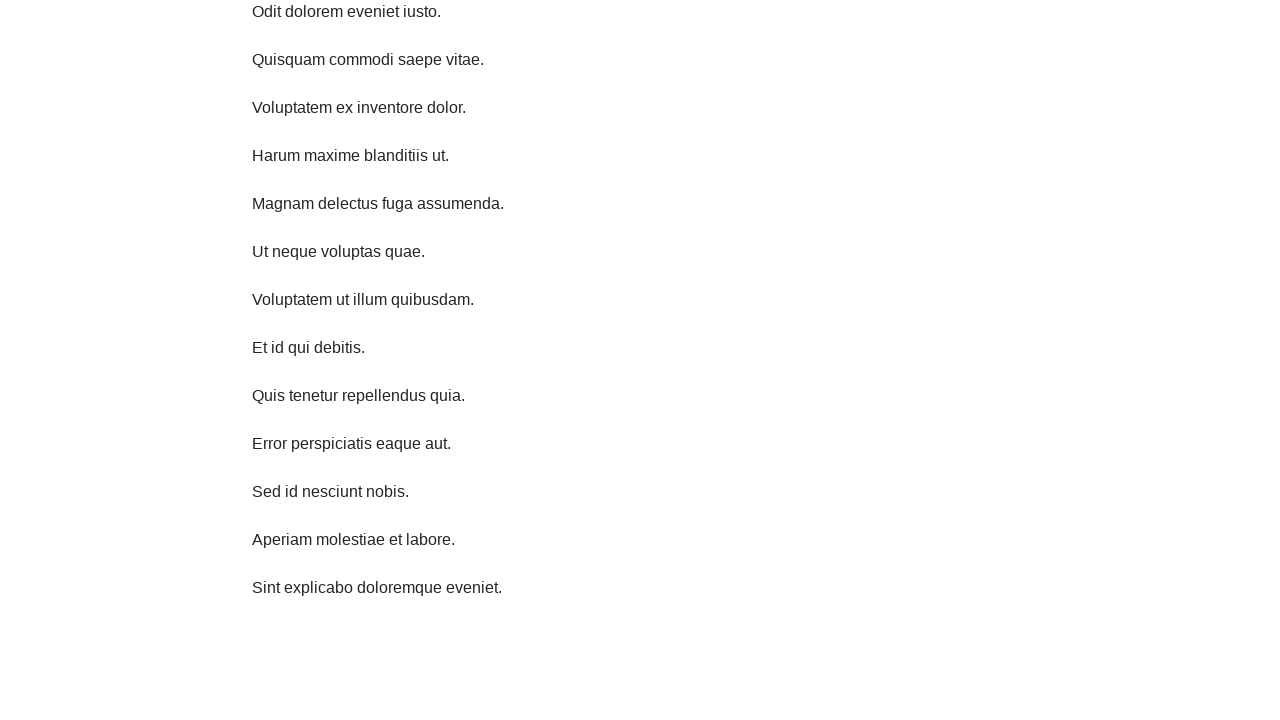

Waited 500ms for content to load
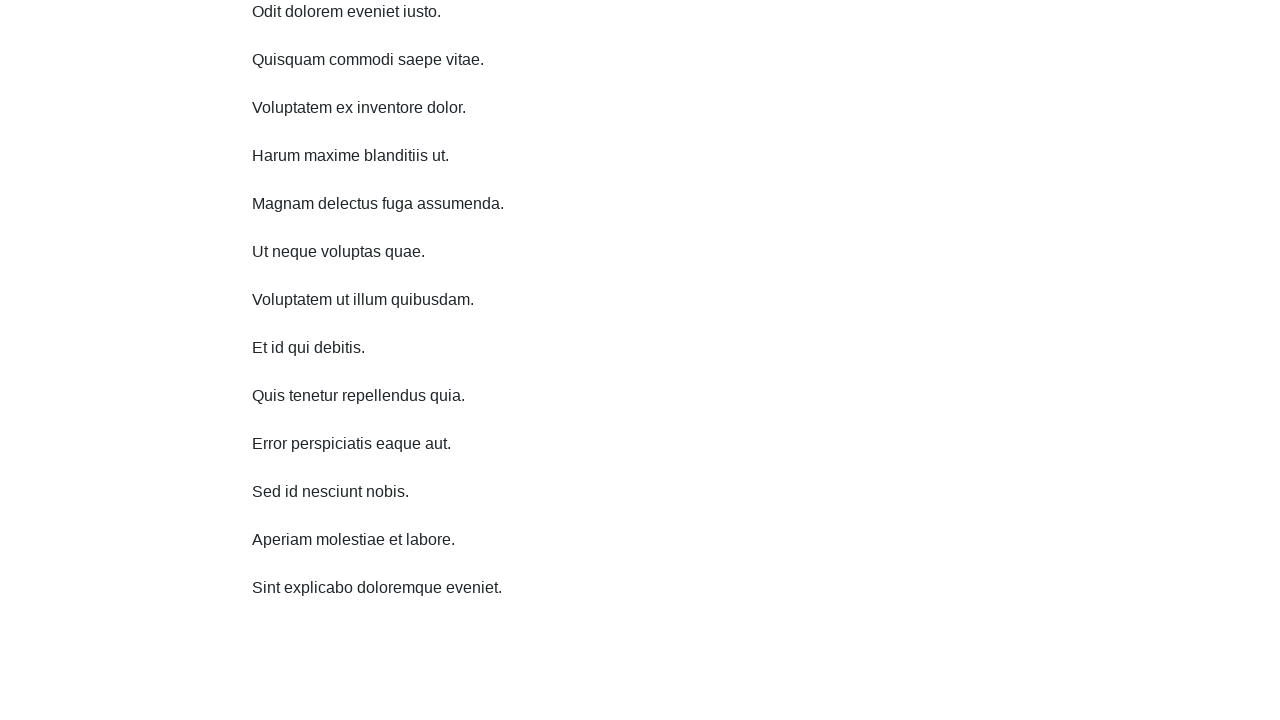

Scrolled down 750 pixels on infinite scroll page
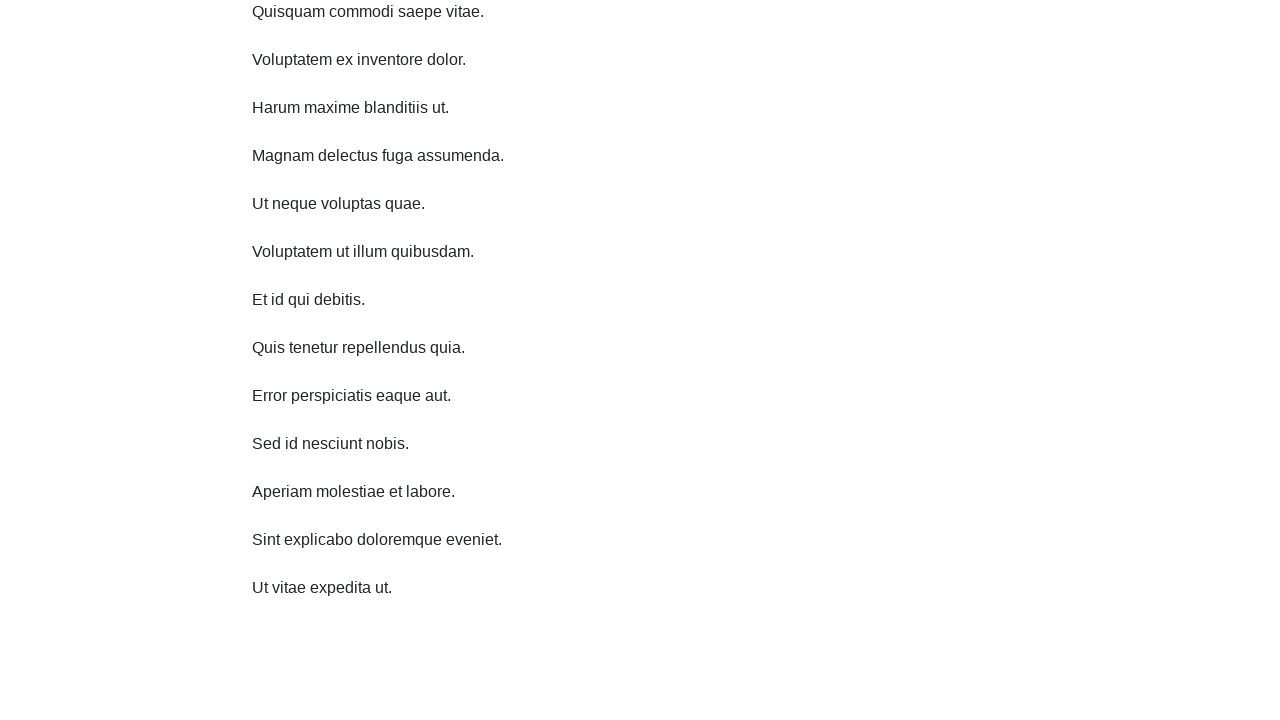

Waited 500ms for content to load
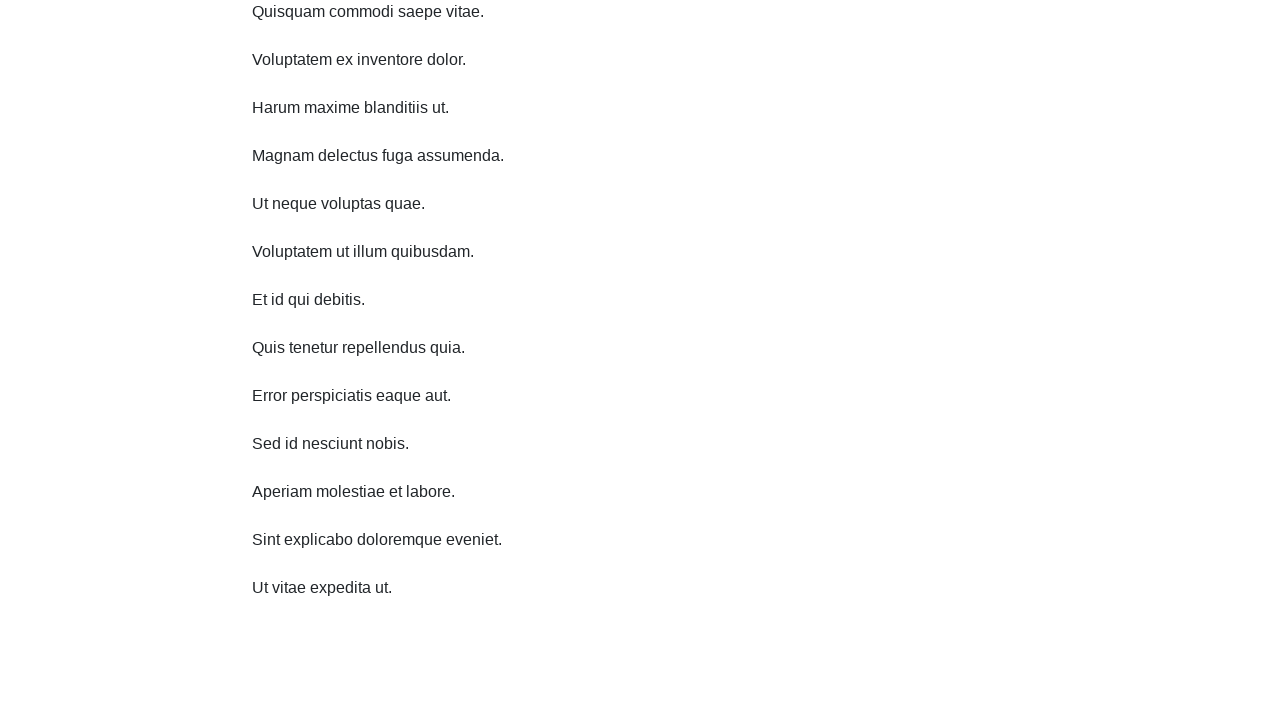

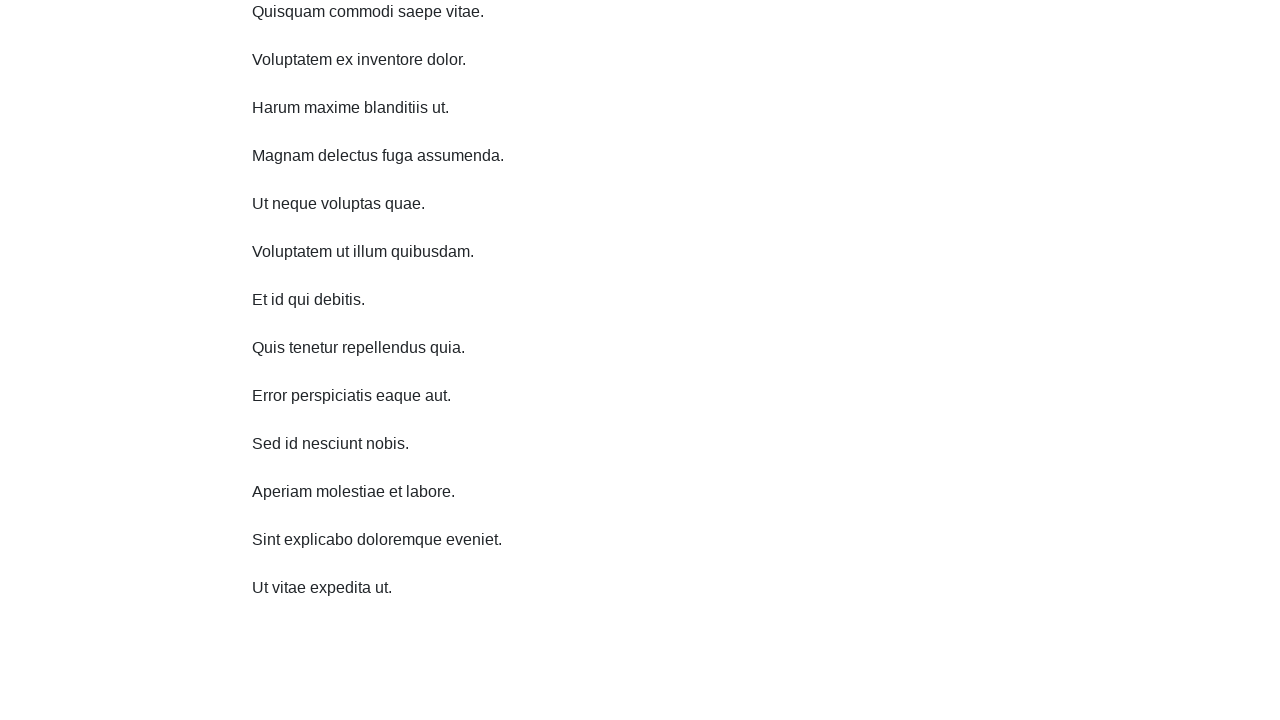